Tests filtering to display only active (incomplete) items by clicking the Active link

Starting URL: https://demo.playwright.dev/todomvc

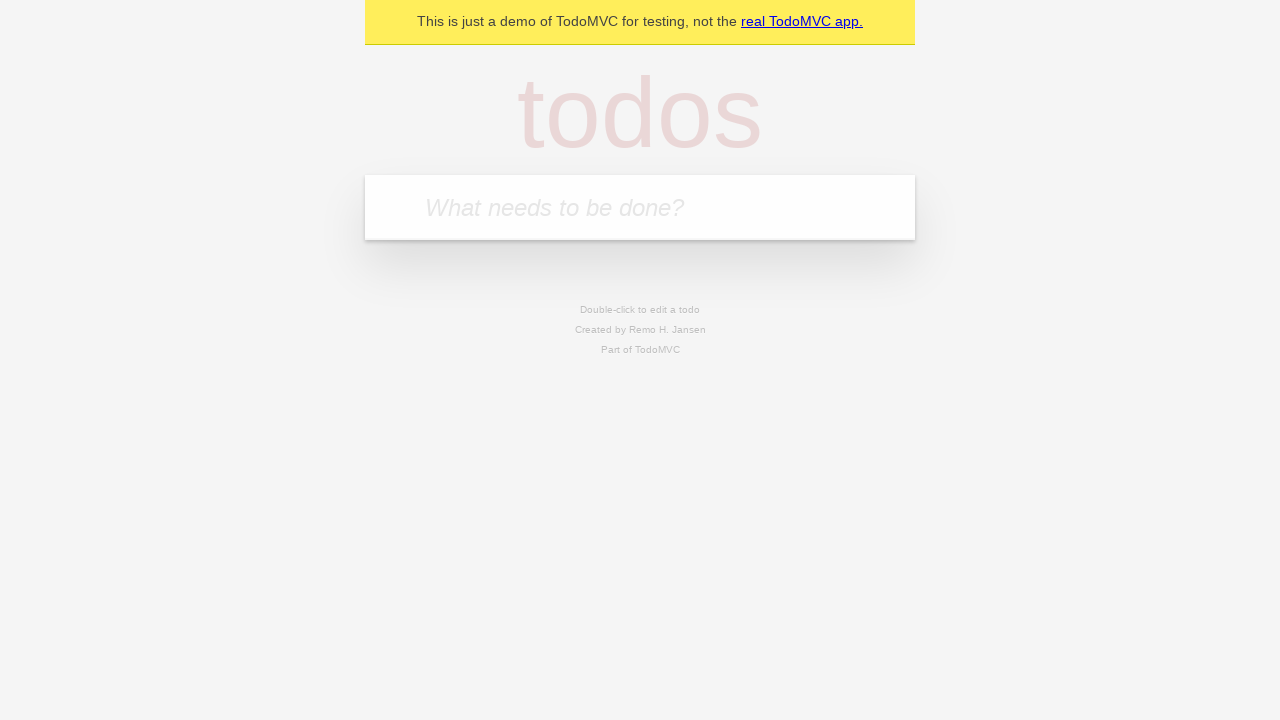

Filled todo input with 'buy some cheese' on internal:attr=[placeholder="What needs to be done?"i]
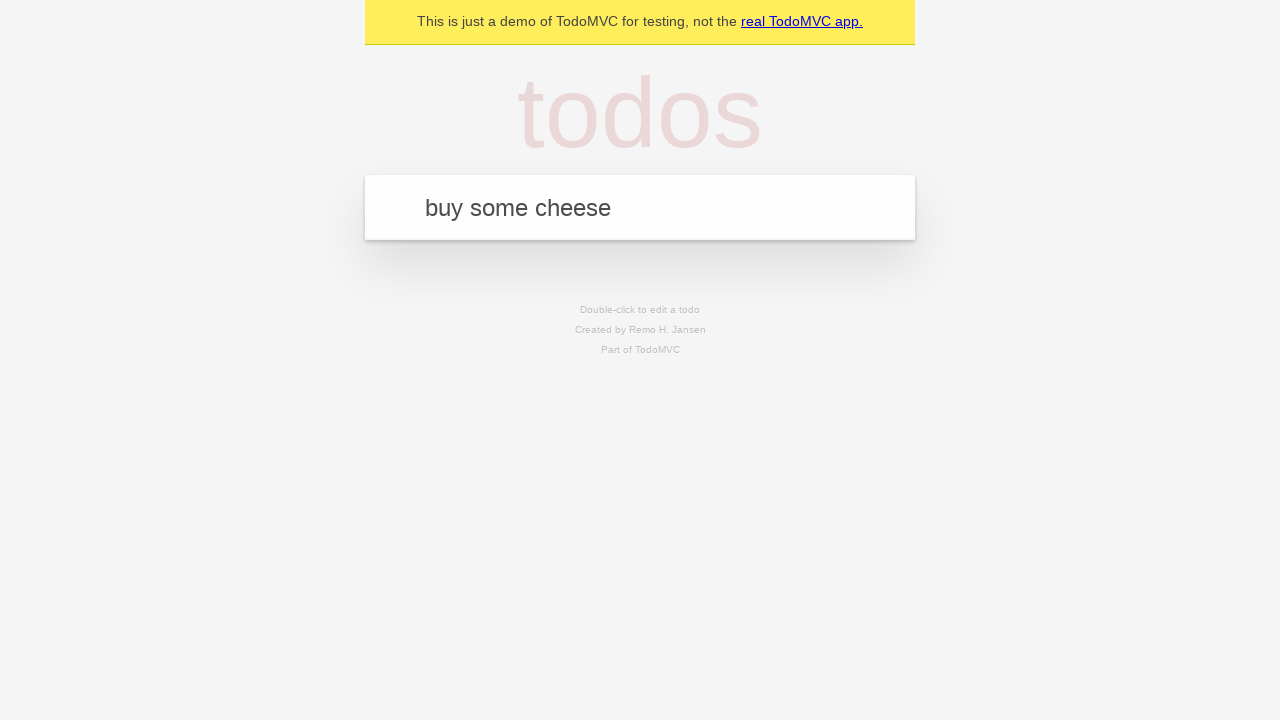

Pressed Enter to create first todo on internal:attr=[placeholder="What needs to be done?"i]
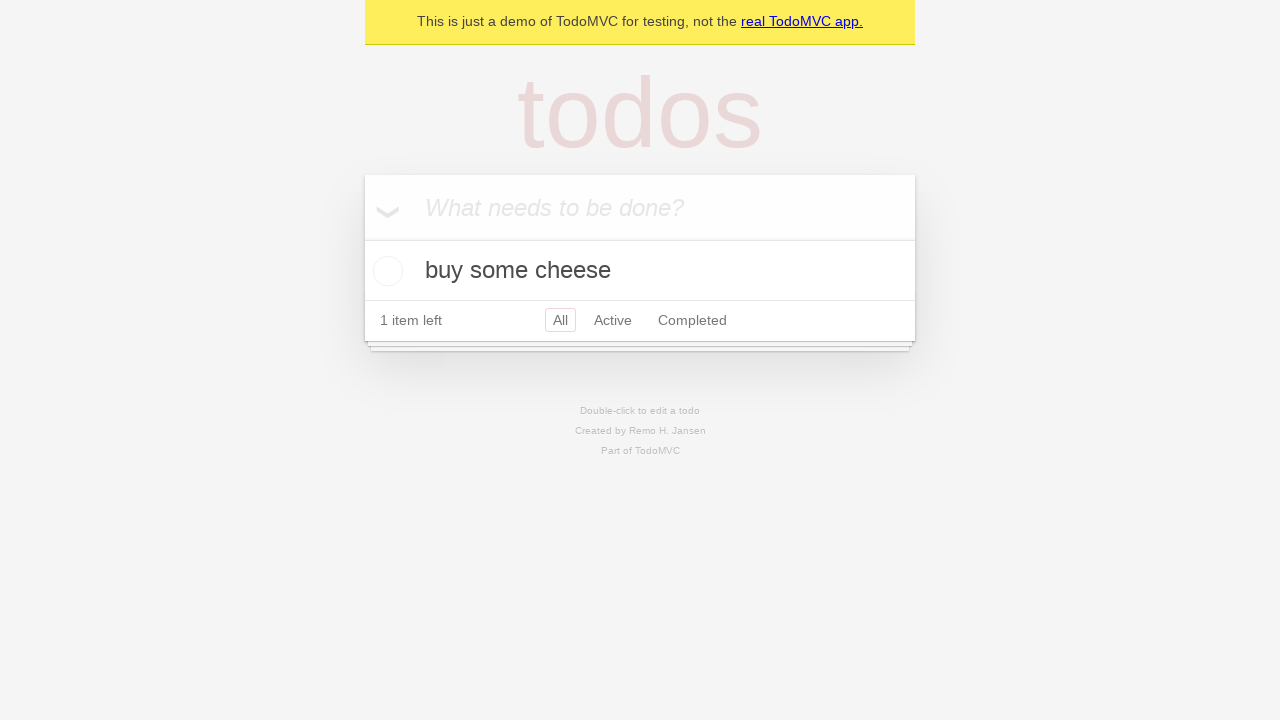

Filled todo input with 'feed the cat' on internal:attr=[placeholder="What needs to be done?"i]
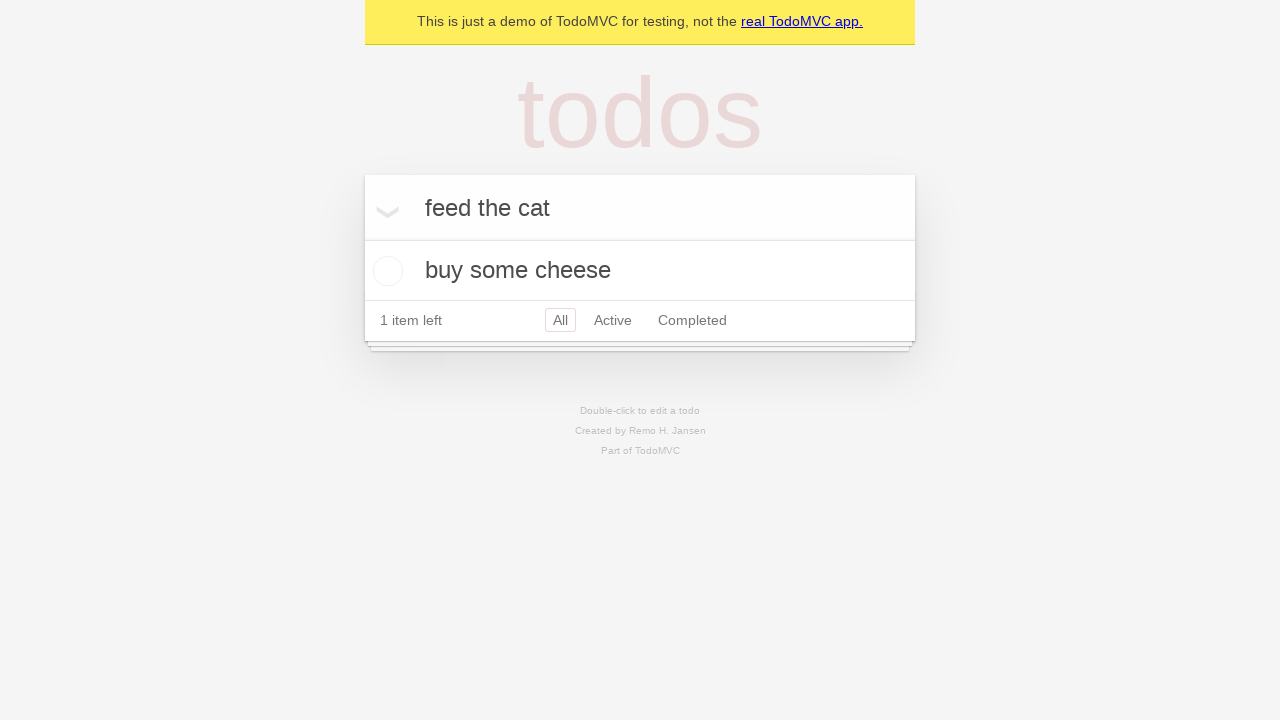

Pressed Enter to create second todo on internal:attr=[placeholder="What needs to be done?"i]
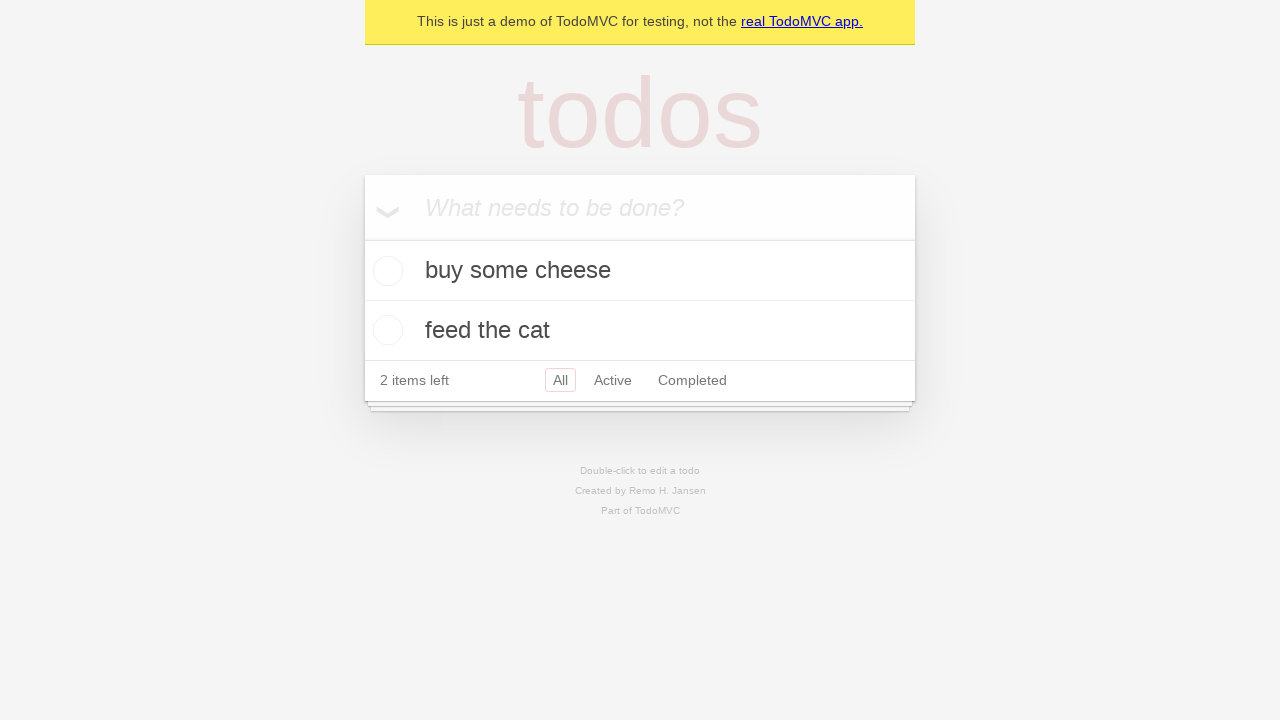

Filled todo input with 'book a doctors appointment' on internal:attr=[placeholder="What needs to be done?"i]
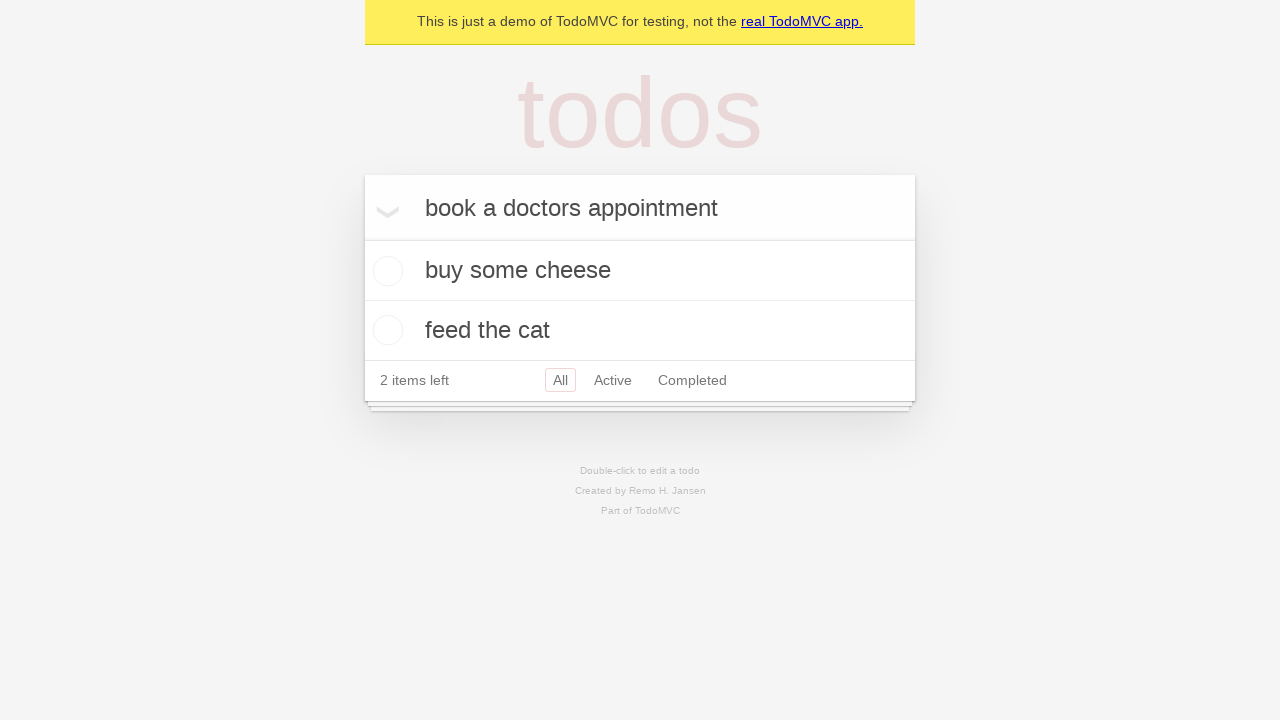

Pressed Enter to create third todo on internal:attr=[placeholder="What needs to be done?"i]
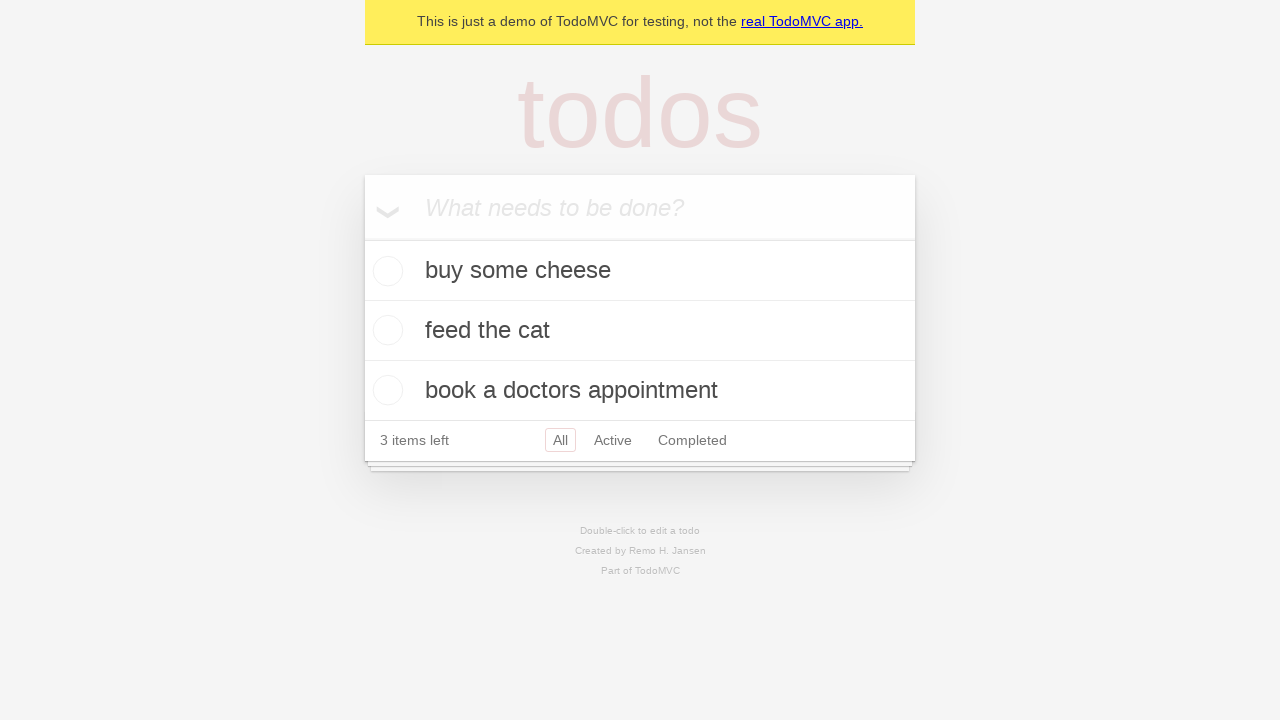

Waited for all three todos to appear
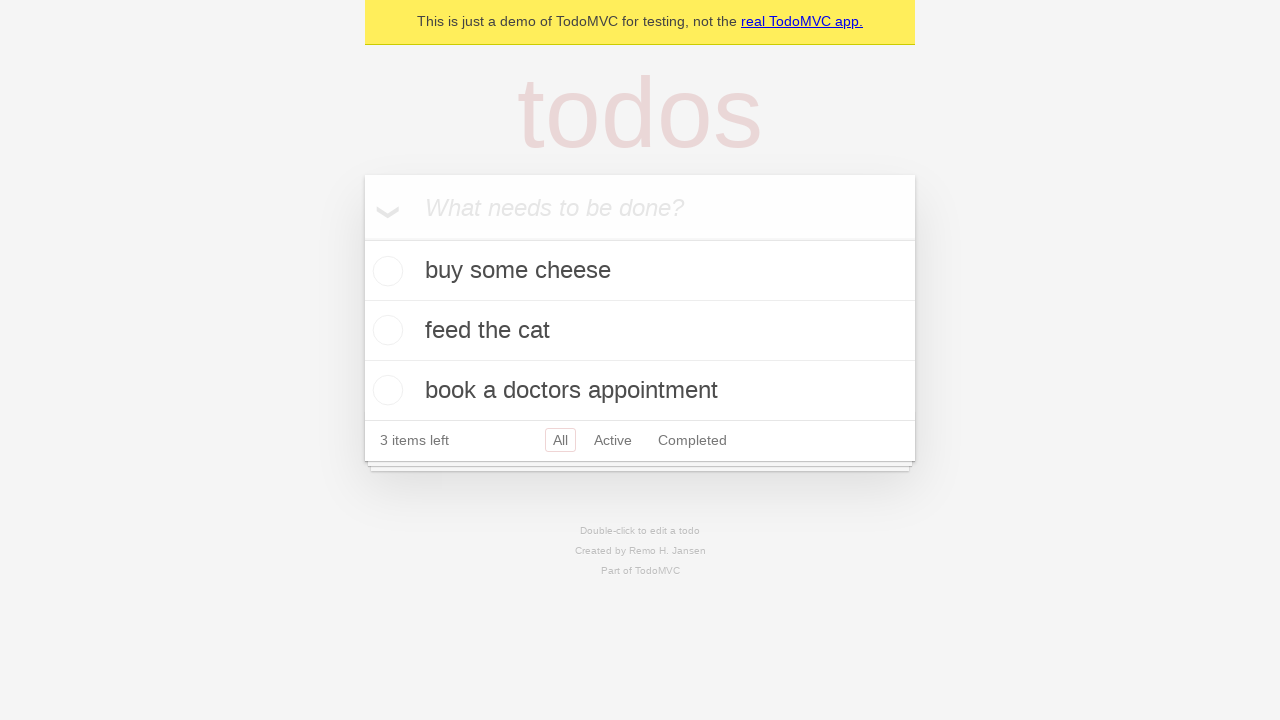

Checked the second todo item 'feed the cat' at (385, 330) on internal:testid=[data-testid="todo-item"s] >> nth=1 >> internal:role=checkbox
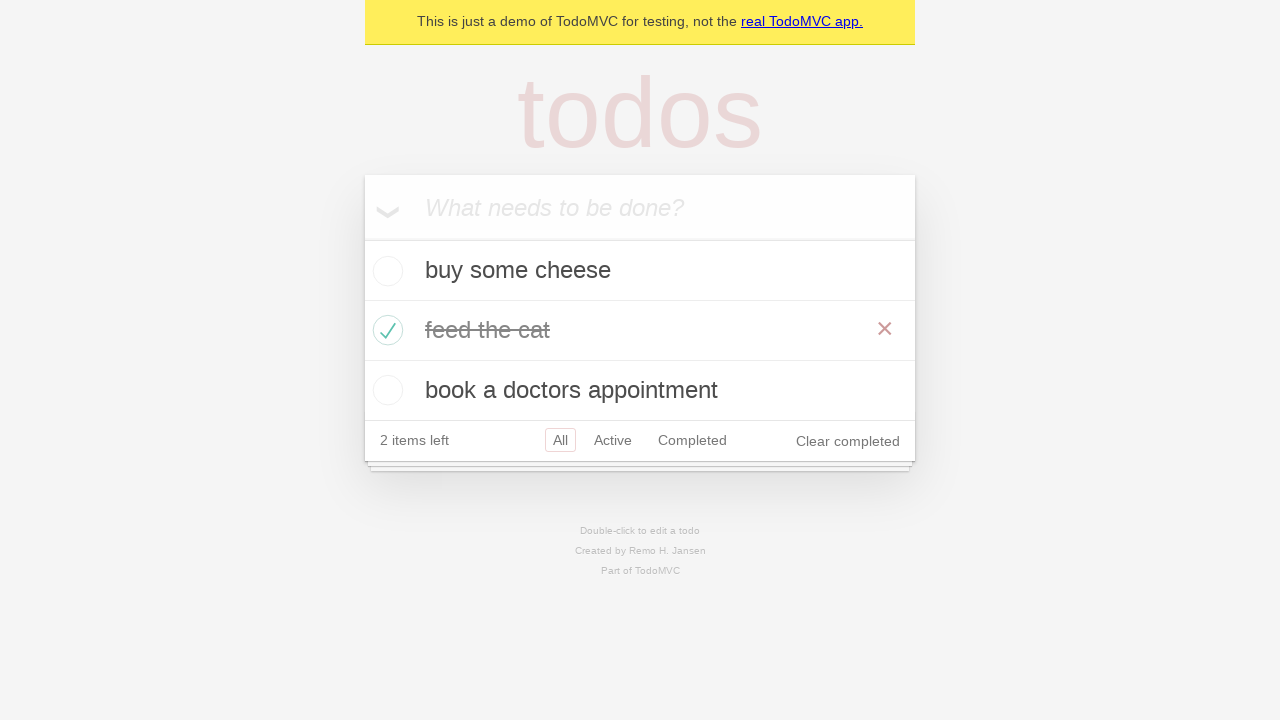

Clicked Active link to filter and display only active (incomplete) items at (613, 440) on internal:role=link[name="Active"i]
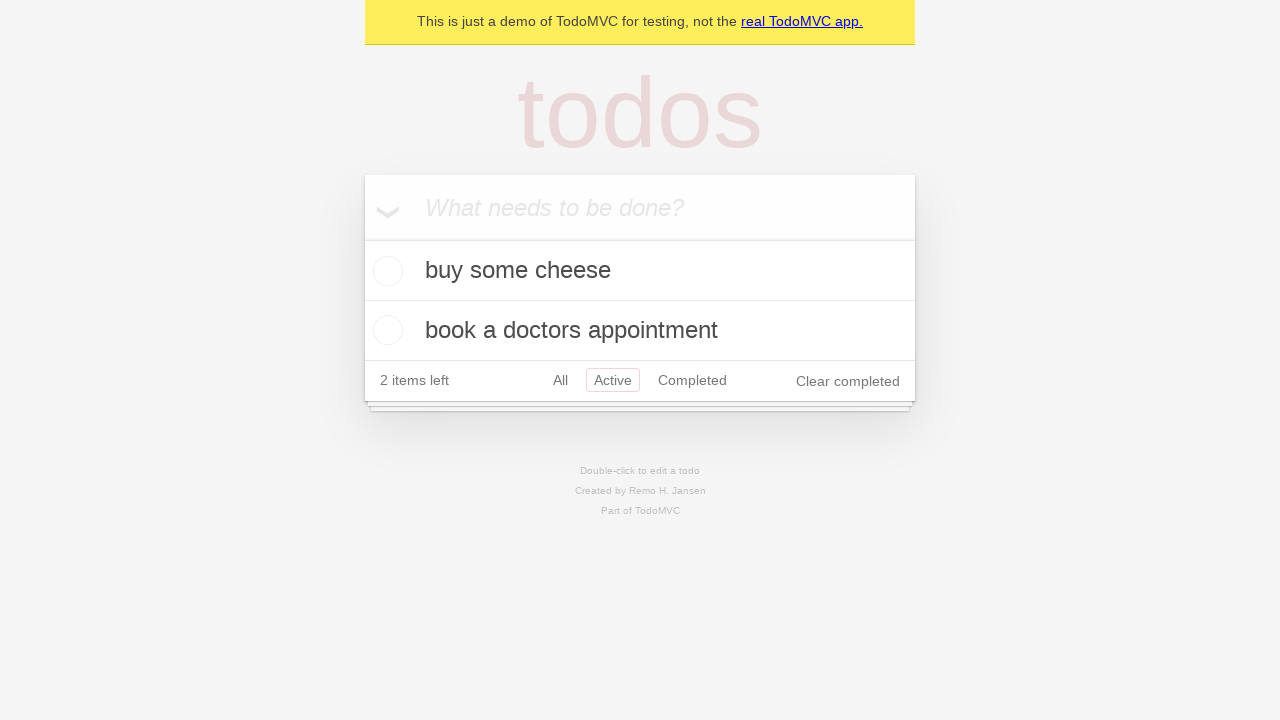

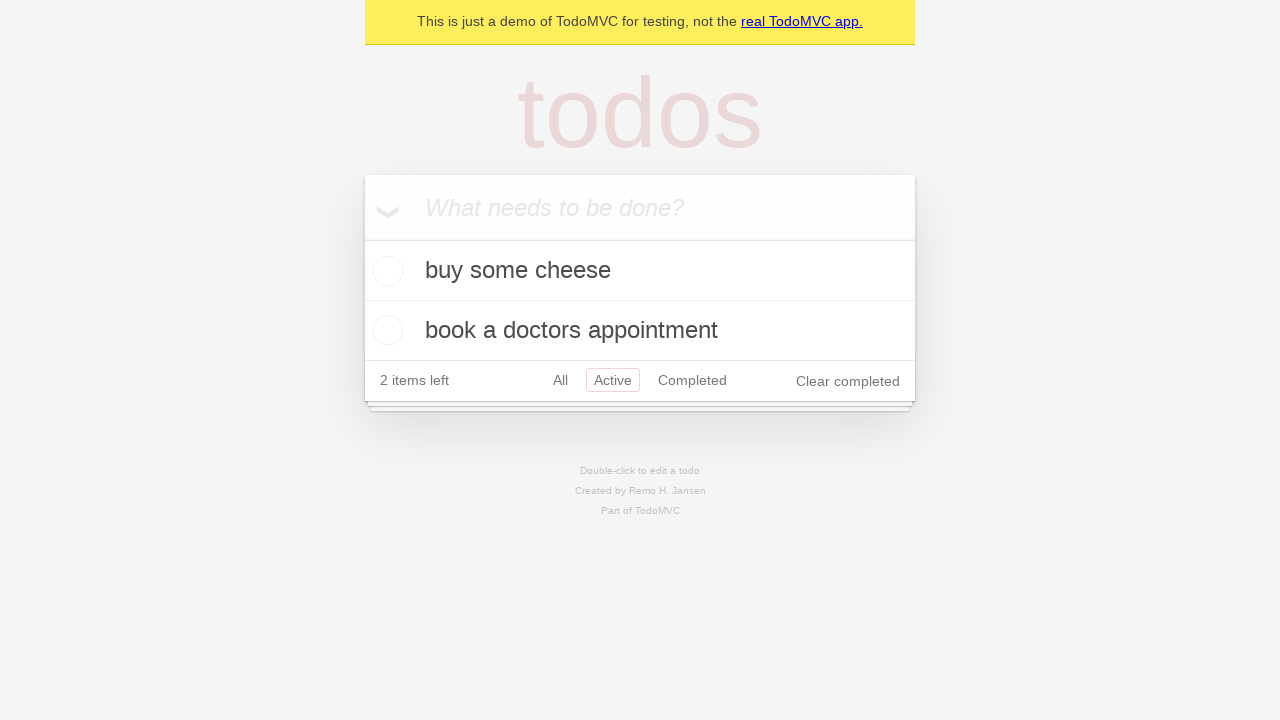